Tests checkbox functionality by navigating to the checkboxes page and clicking a checkbox

Starting URL: https://the-internet.herokuapp.com/

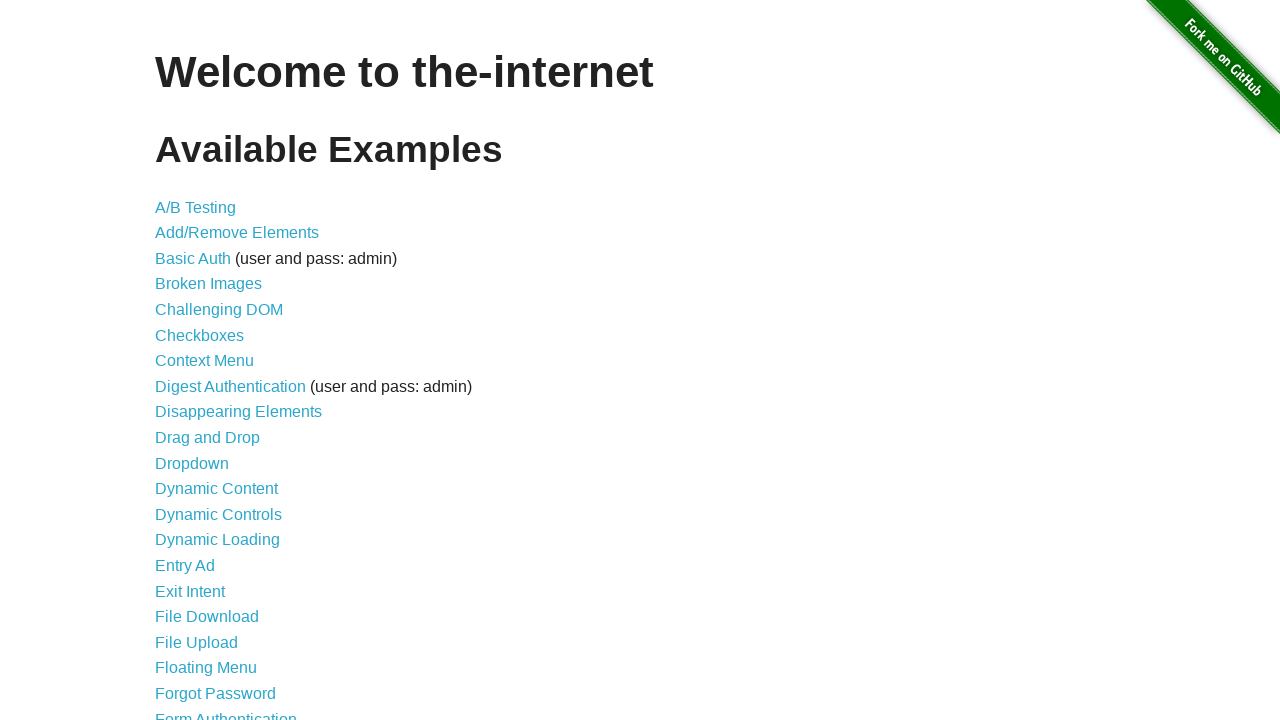

Clicked on Checkboxes link to navigate to checkboxes page at (200, 335) on text=Checkboxes
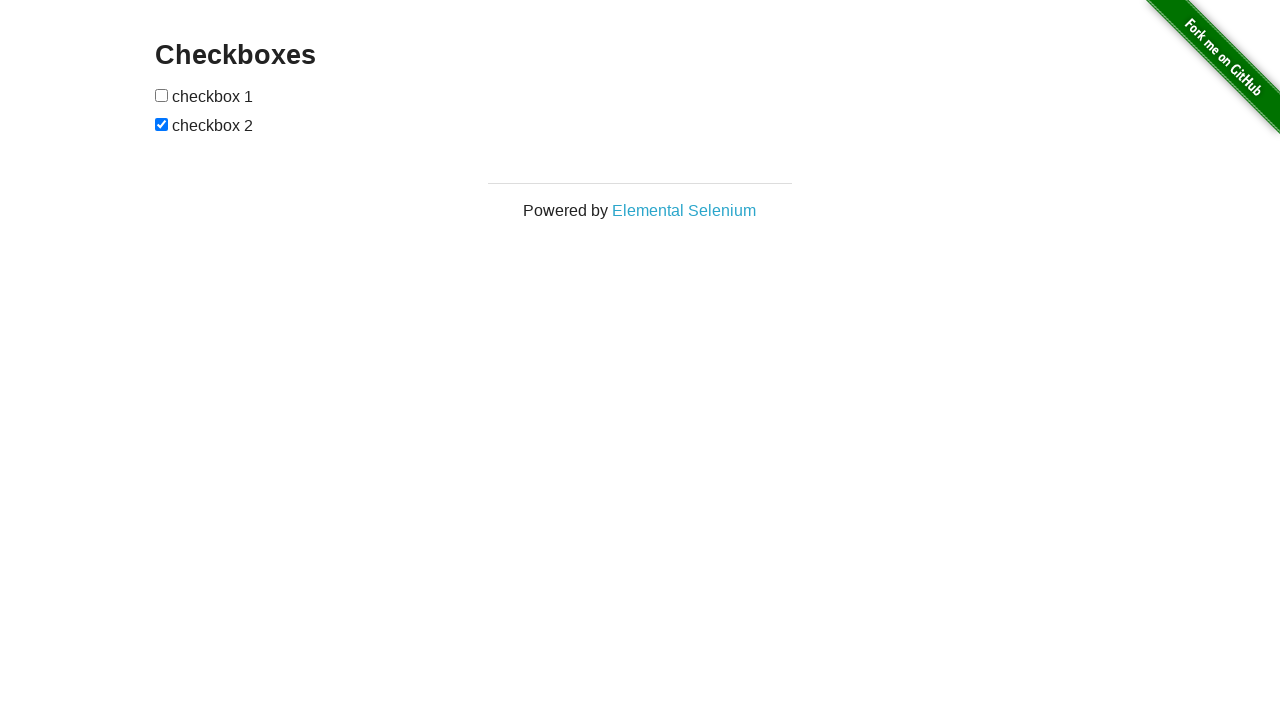

Clicked the first checkbox at (162, 95) on xpath=//input[@type='checkbox']
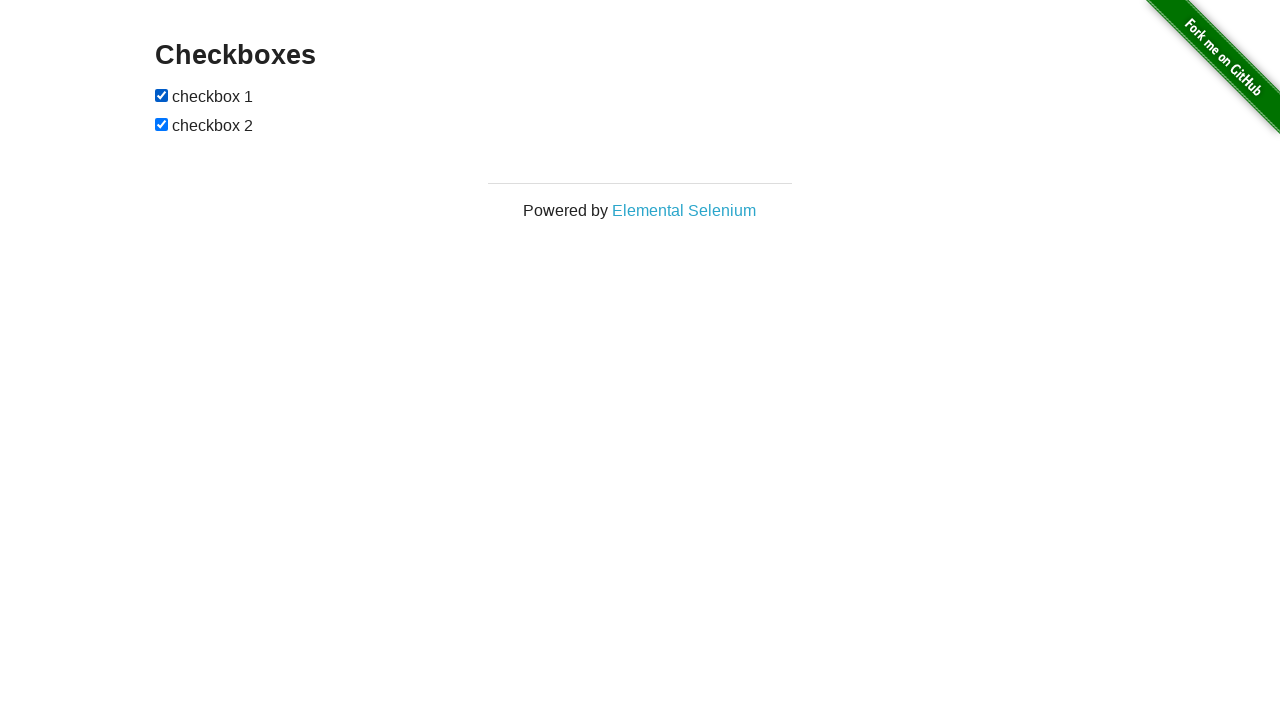

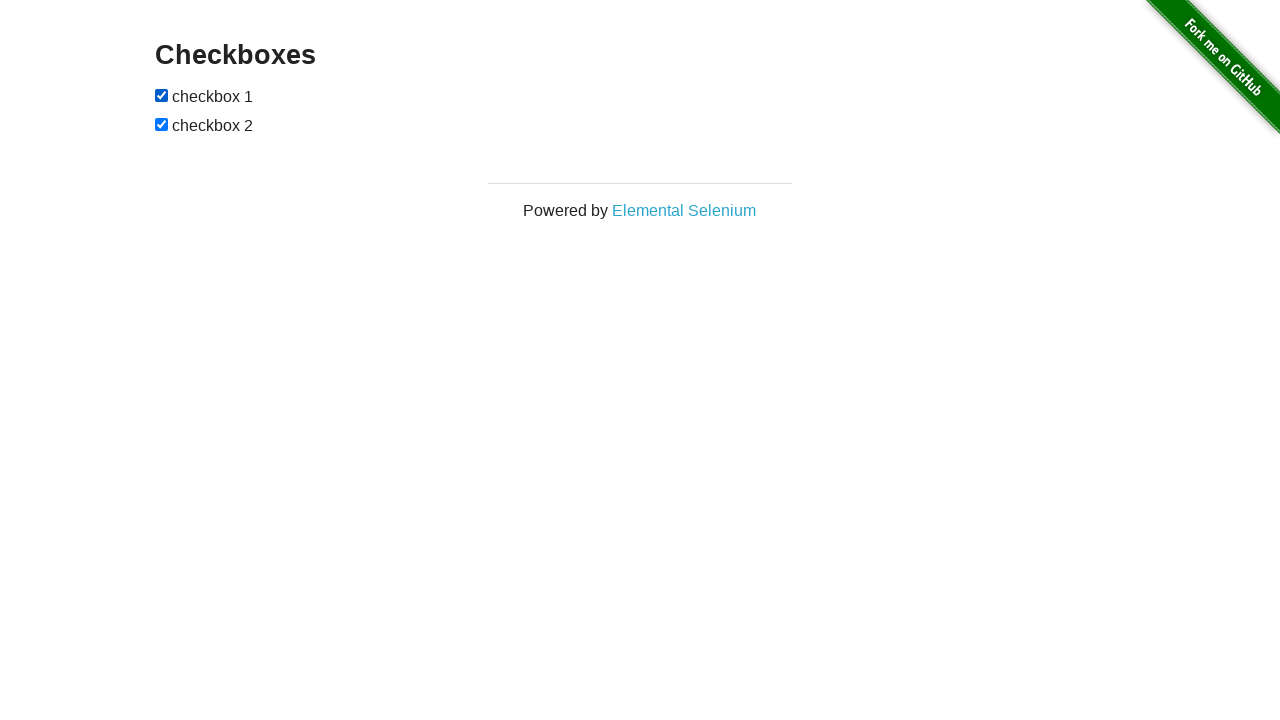